Tests window handling by clicking an element that opens a new window, switching between windows, and closing the new window

Starting URL: http://www.testdiary.com/training/selenium/selenium-test-page/

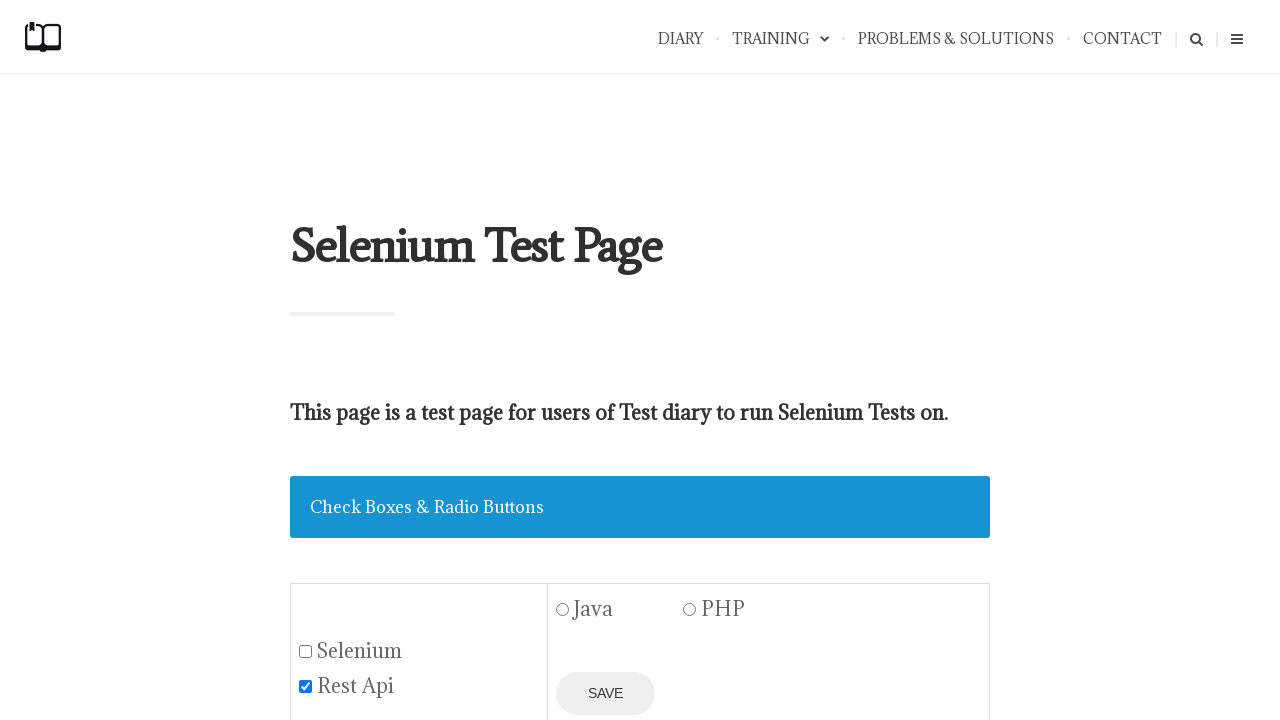

Element that opens new window is now visible
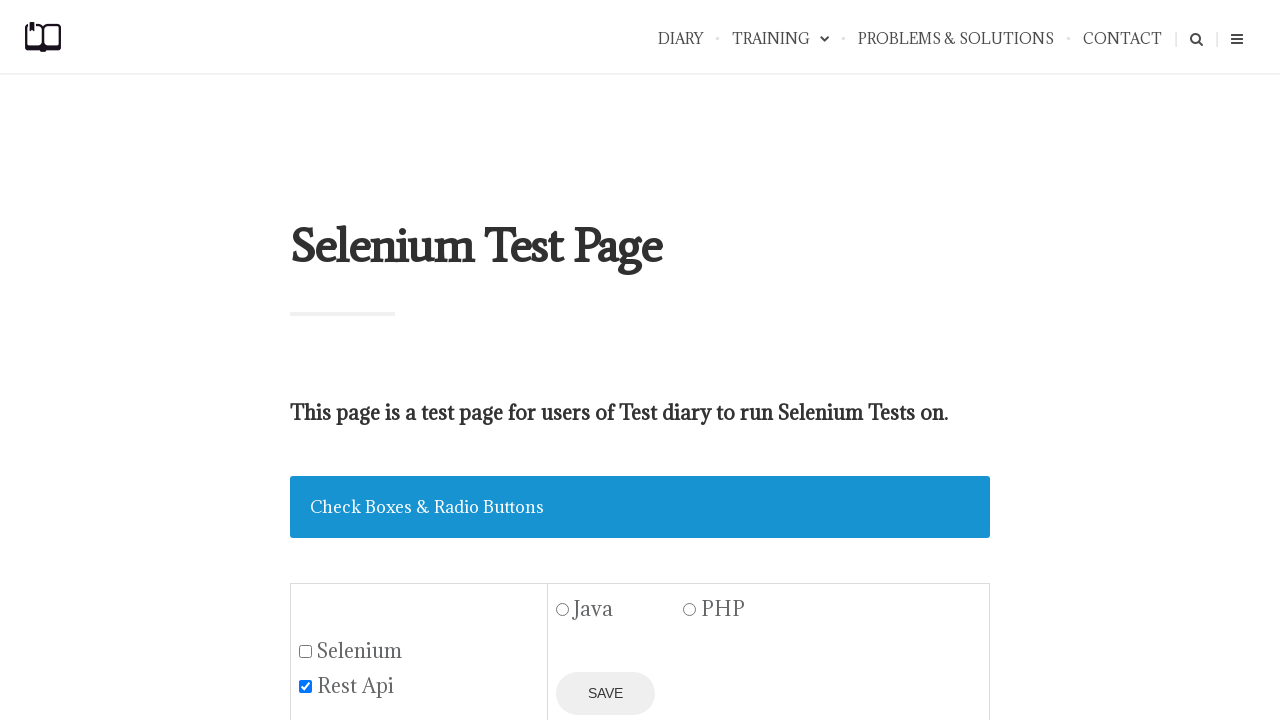

Scrolled to element that opens new window
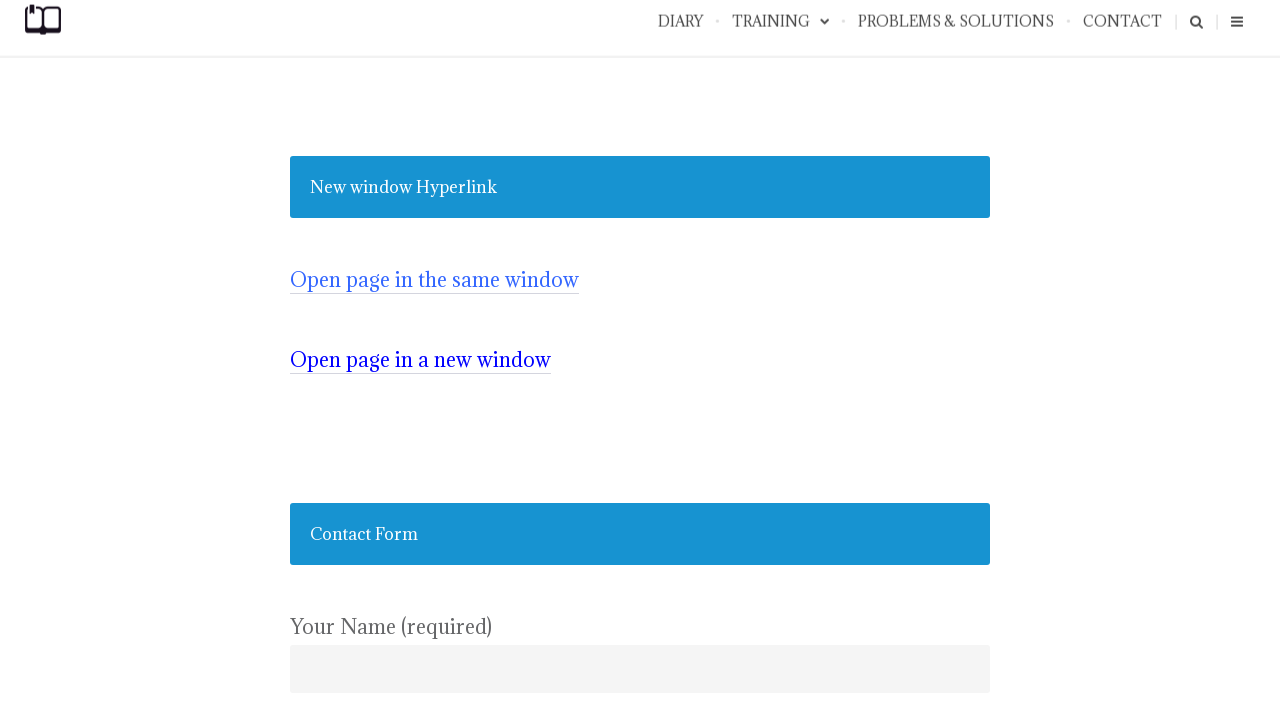

Clicked element to open new window and captured the new page at (420, 360) on #mywindowframe
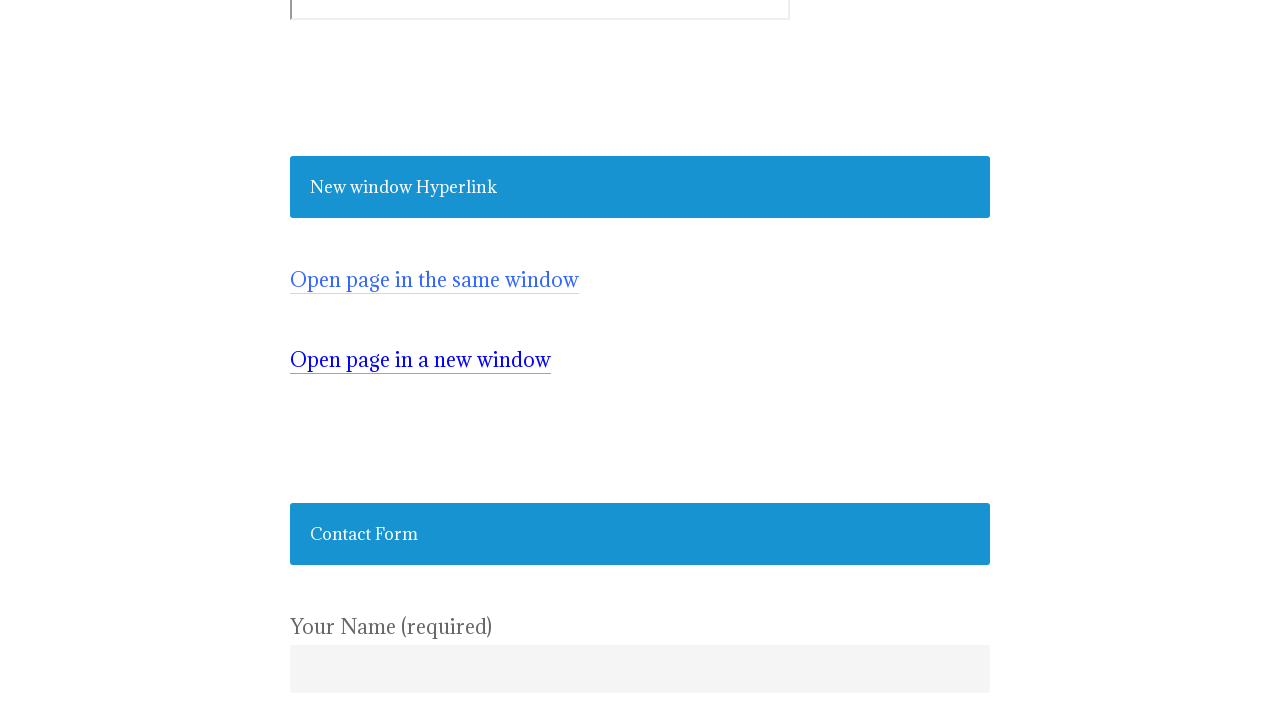

Test page link is now visible in the new window
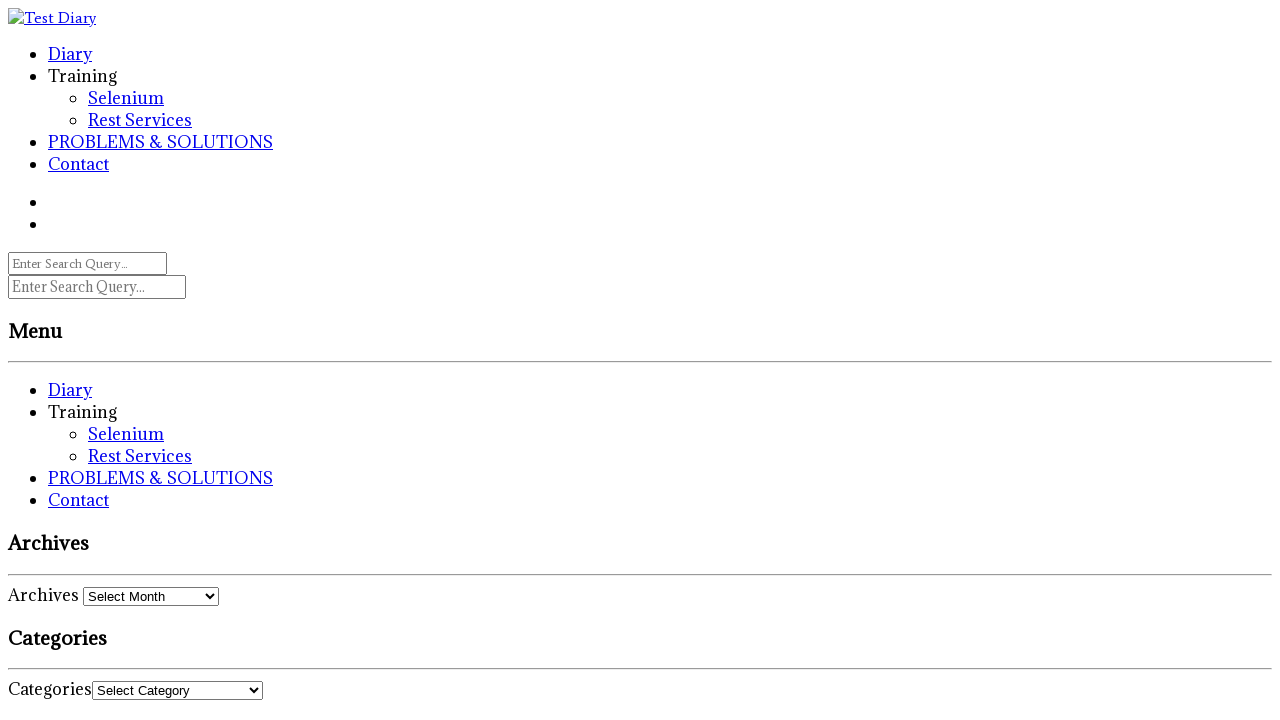

Closed the new window
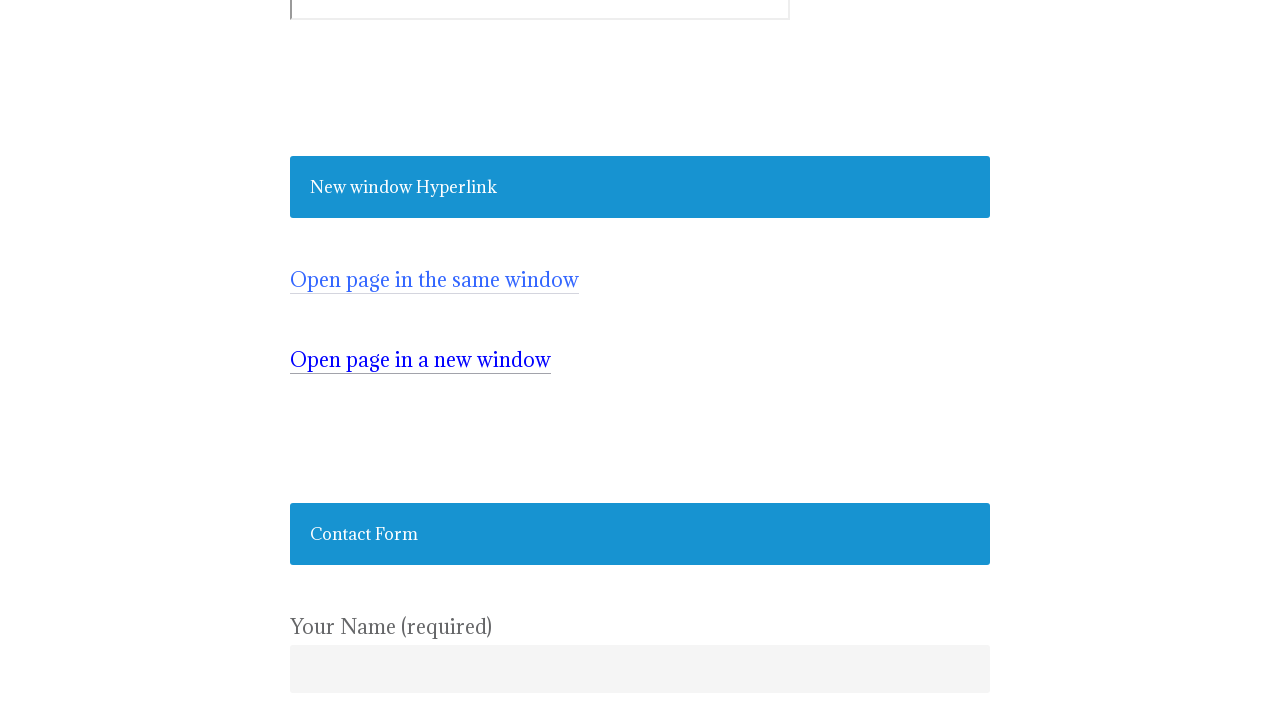

Verified that the original page element is visible after closing new window
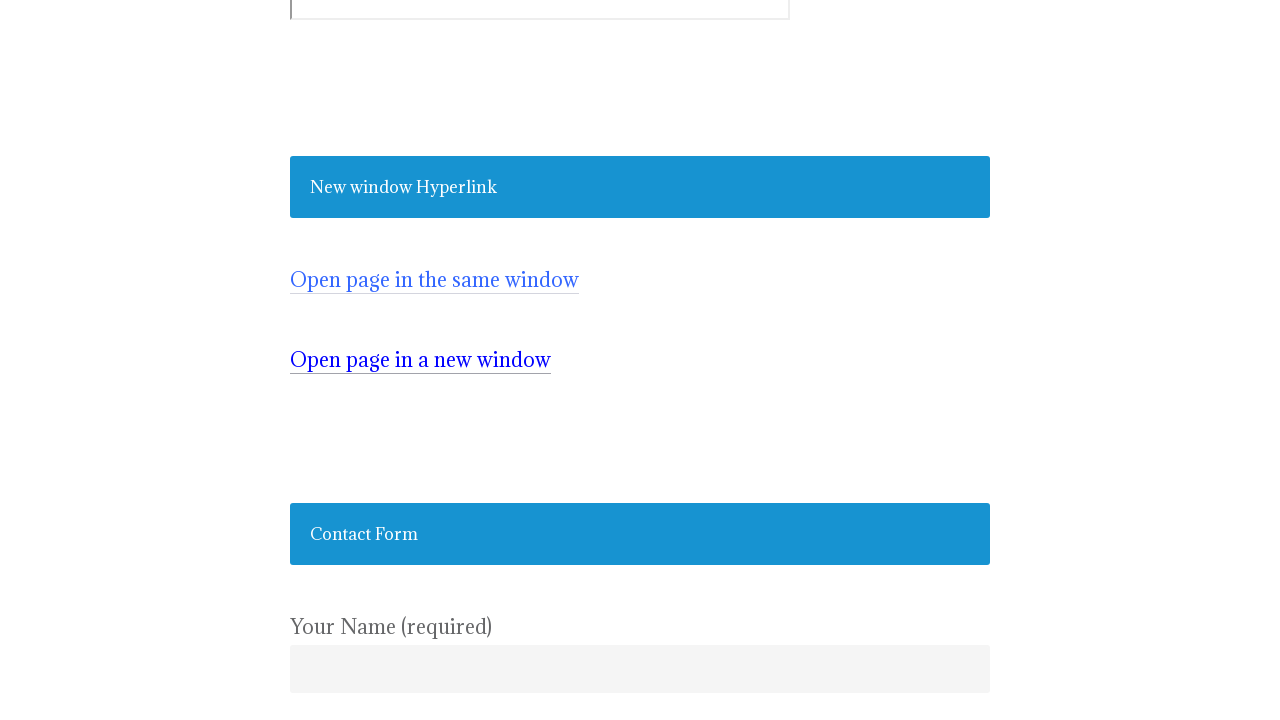

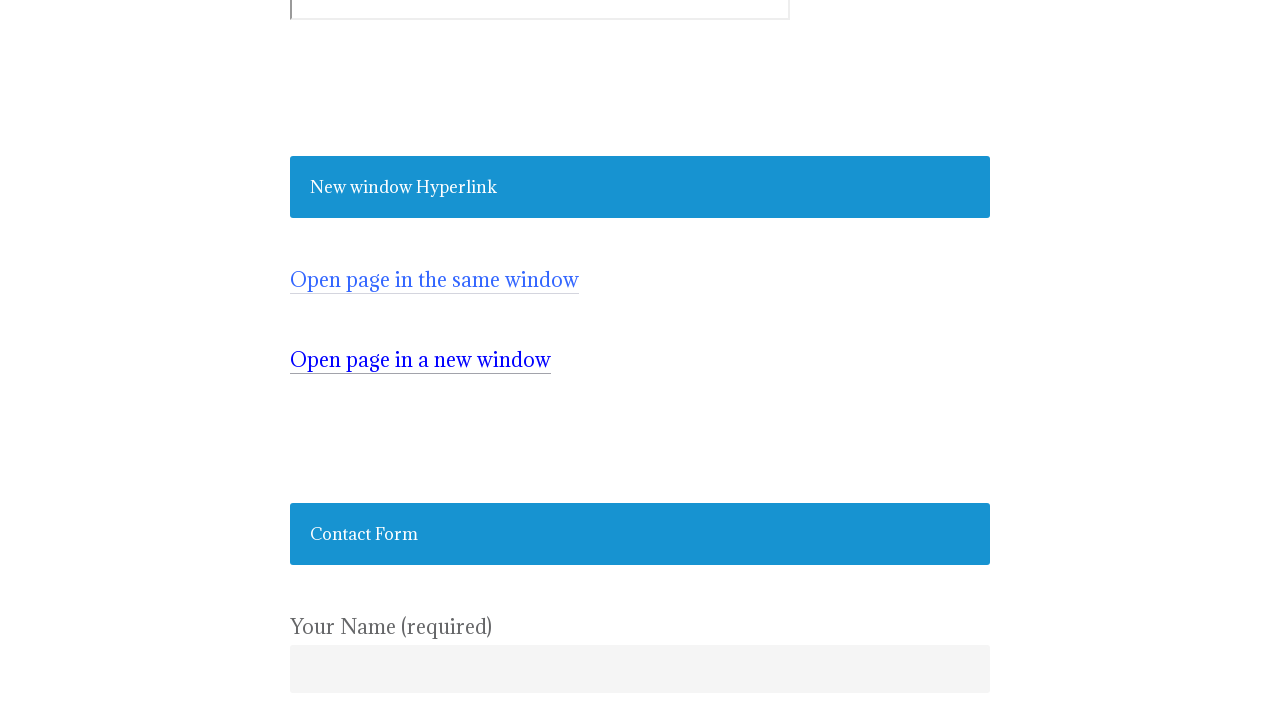